Tests alert handling by clicking a button that triggers an alert and accepting it

Starting URL: https://demo.automationtesting.in/Alerts.html

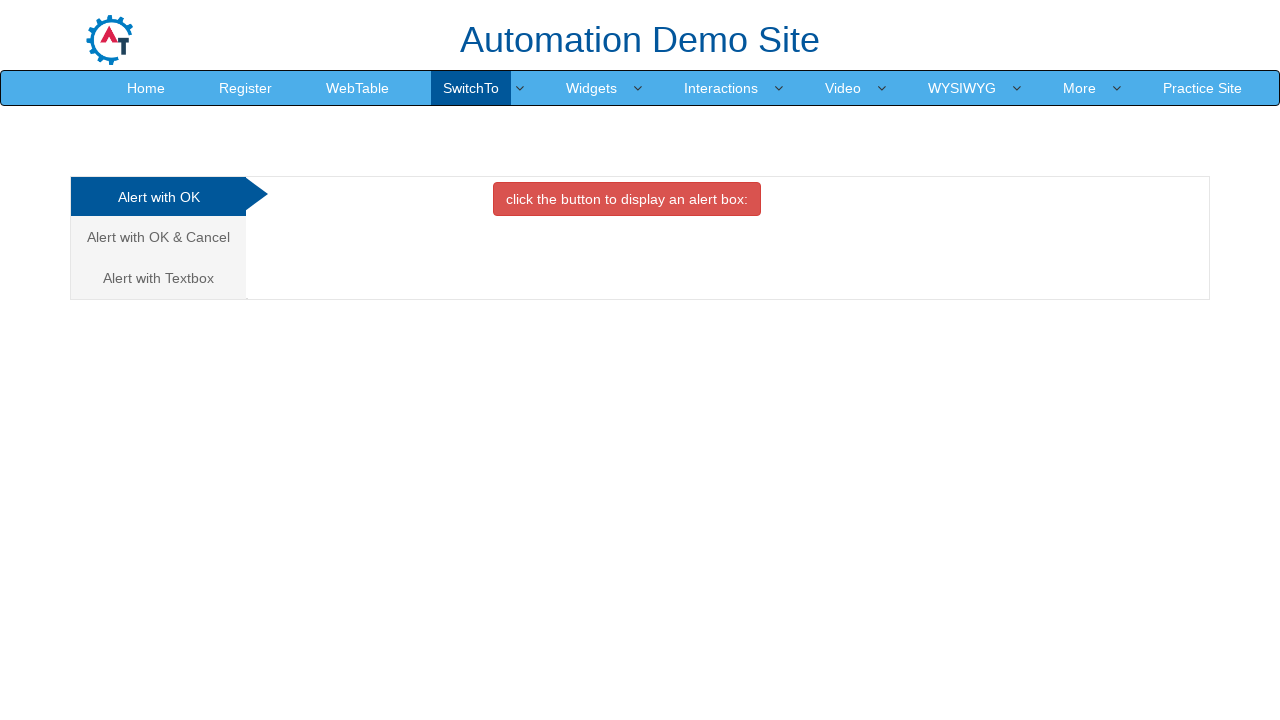

Clicked the OK tab button at (627, 199) on #OKTab
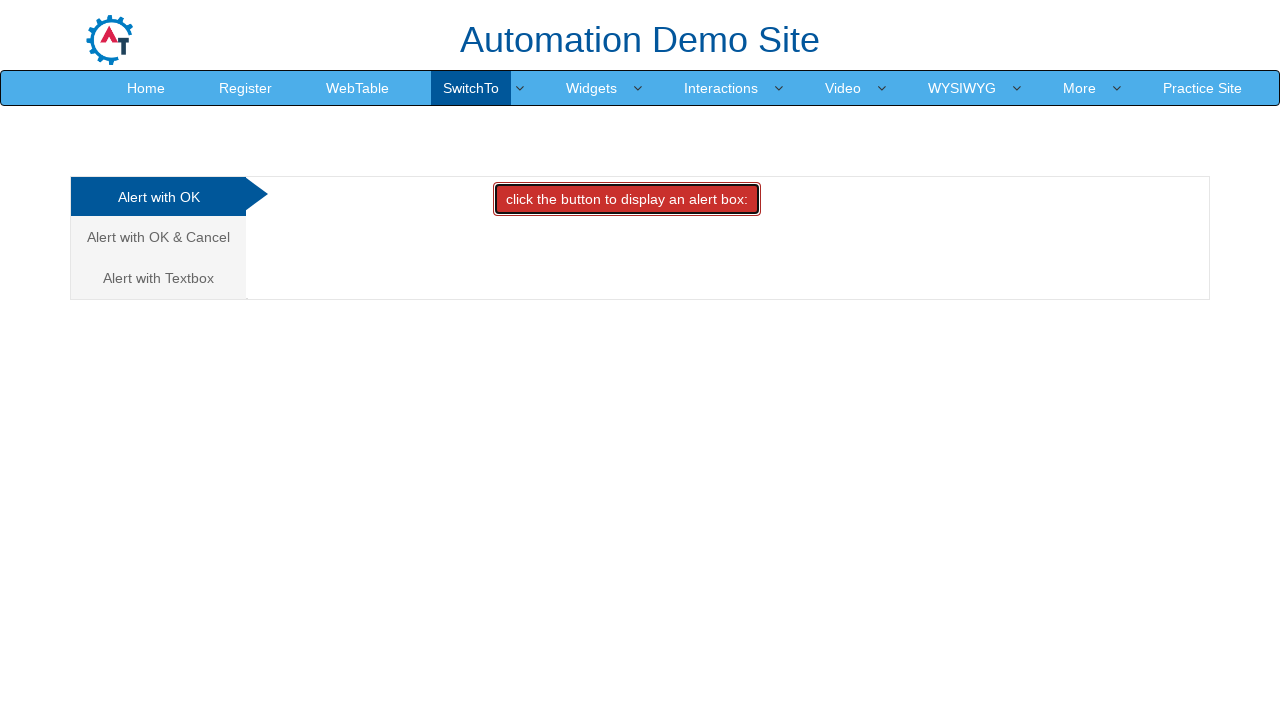

Set up dialog handler to accept alerts
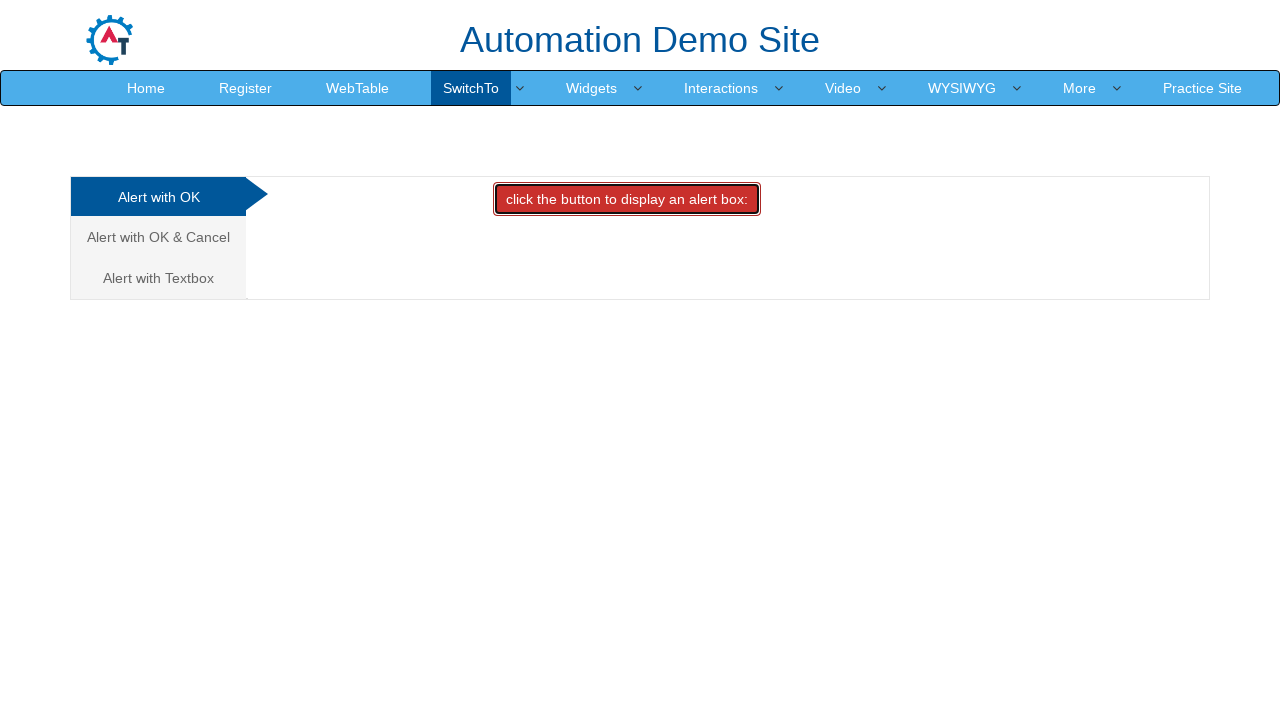

Clicked the danger button to trigger alert at (627, 199) on button.btn.btn-danger
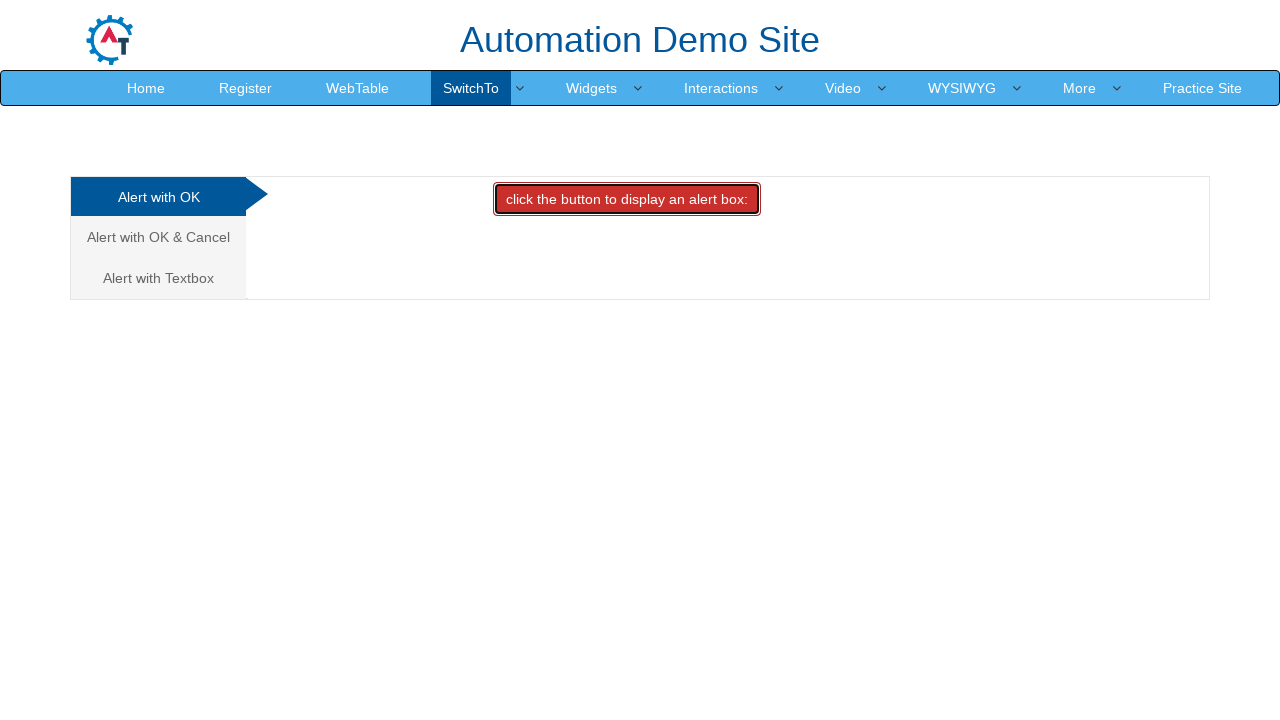

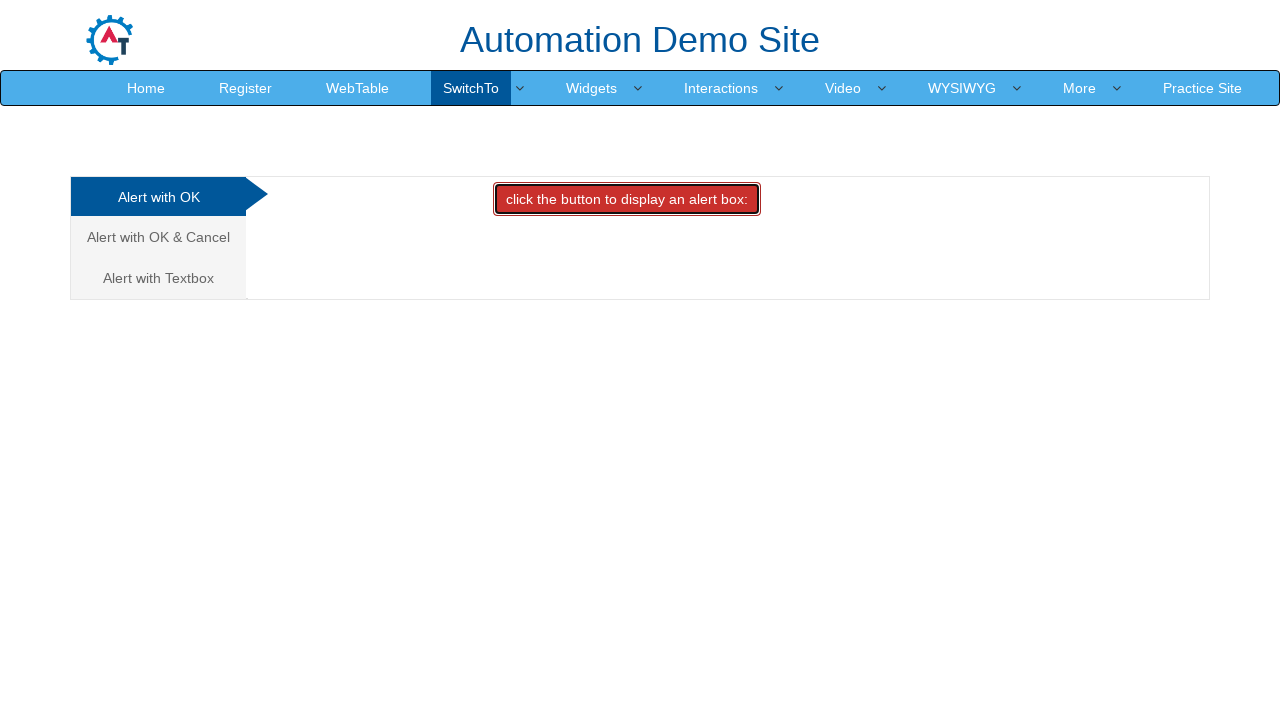